Tests product filtering functionality by clicking on Apple and Samsung filter checkboxes and verifying the filtered product count changes from 25 to 16 items

Starting URL: https://bstackdemo.com

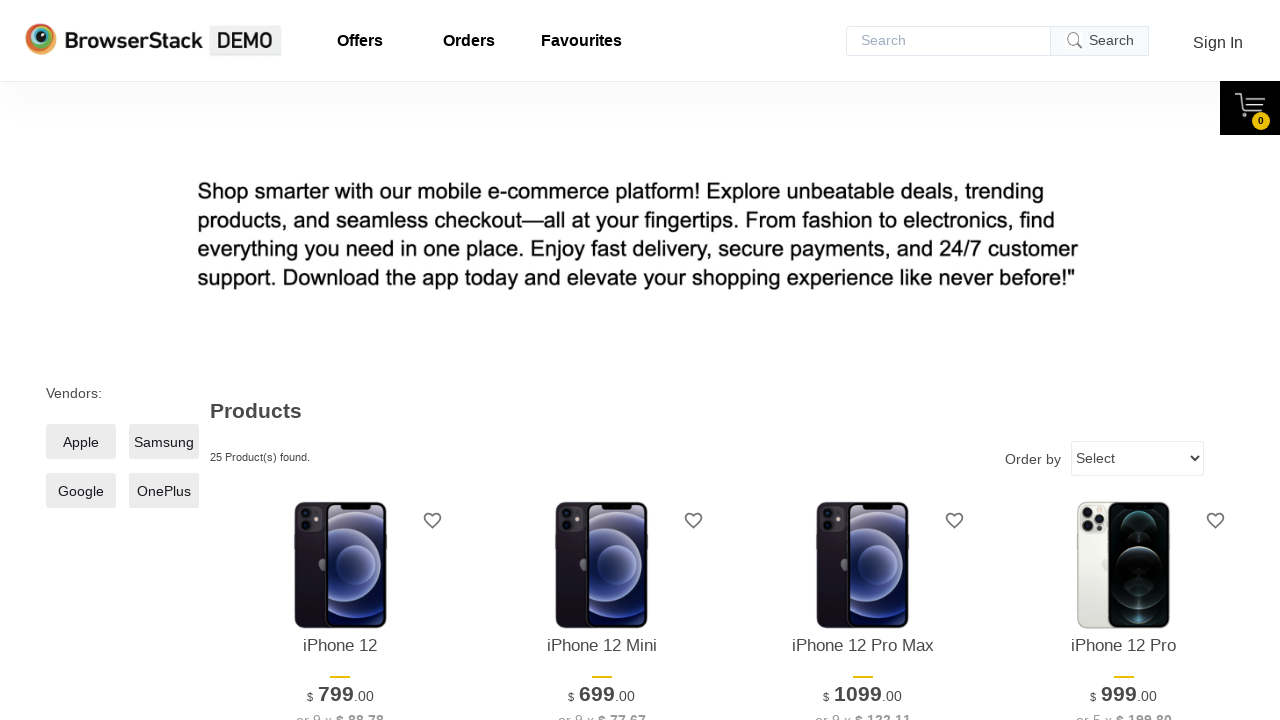

Waited for products to load on the page
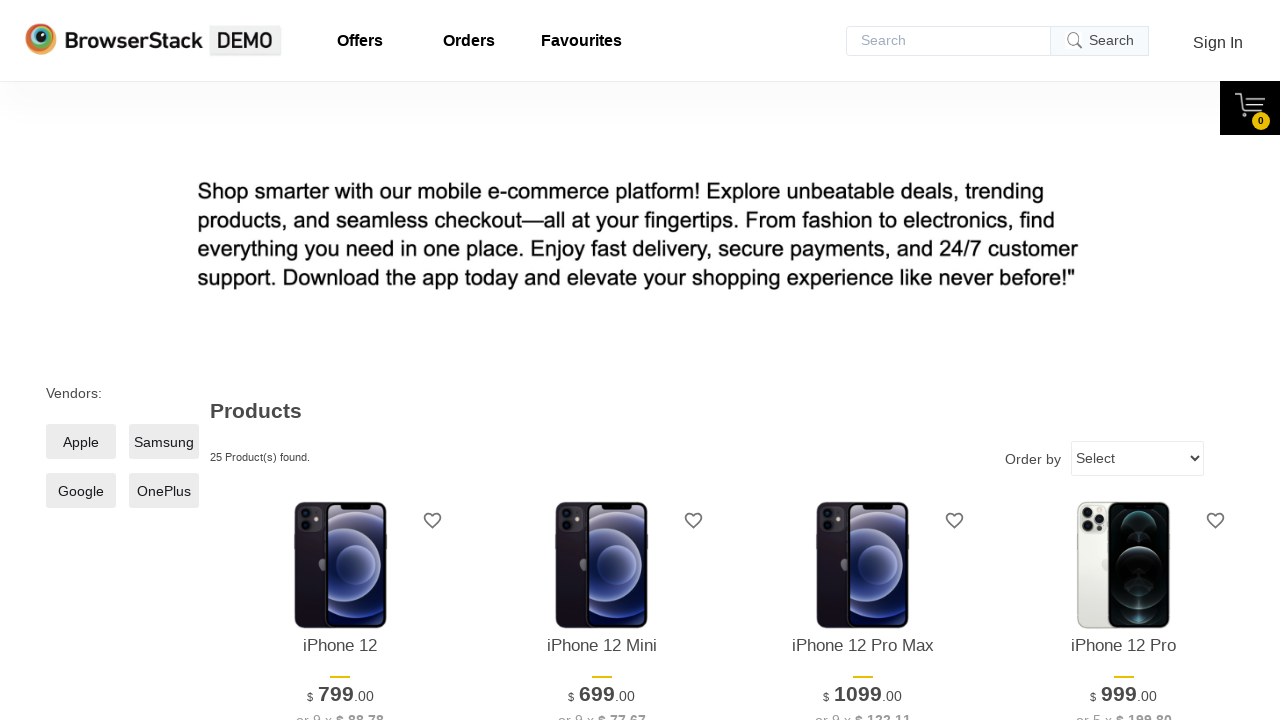

Clicked on Apple filter checkbox at (81, 442) on input[value='Apple'] + span
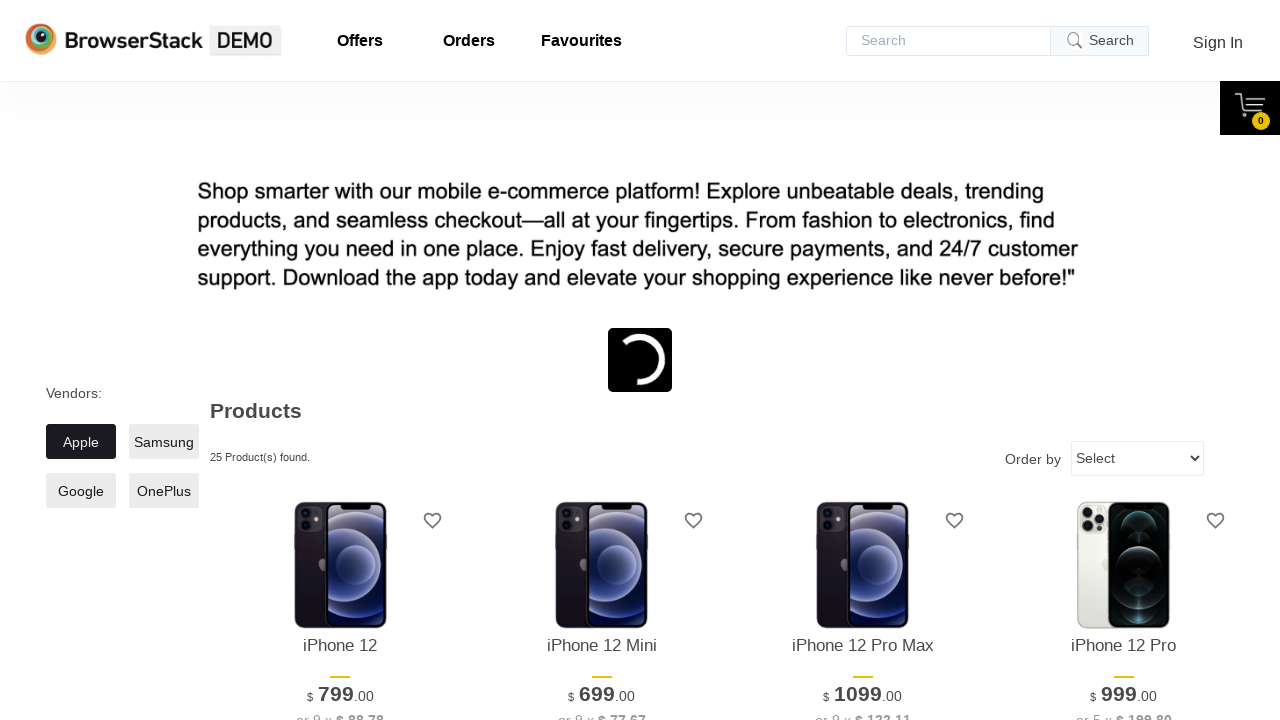

Clicked on Samsung filter checkbox at (164, 442) on input[value='Samsung'] + span
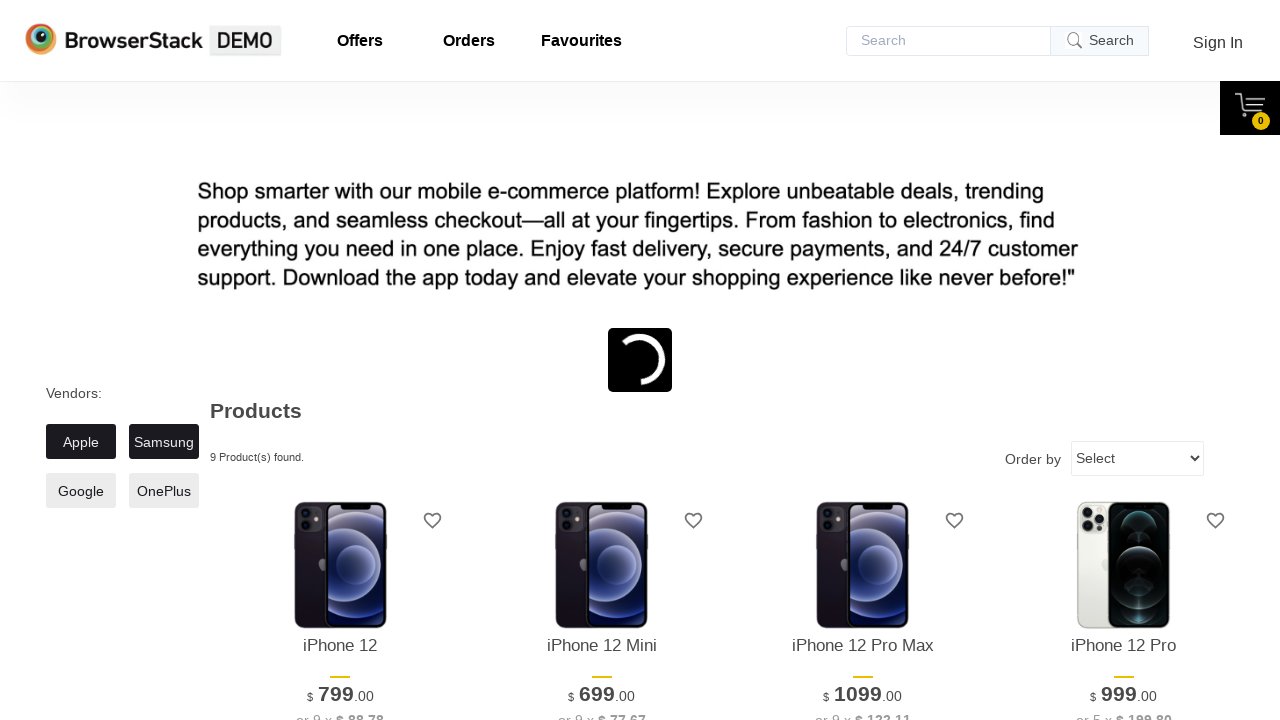

Waited 1500ms for filtered results to load
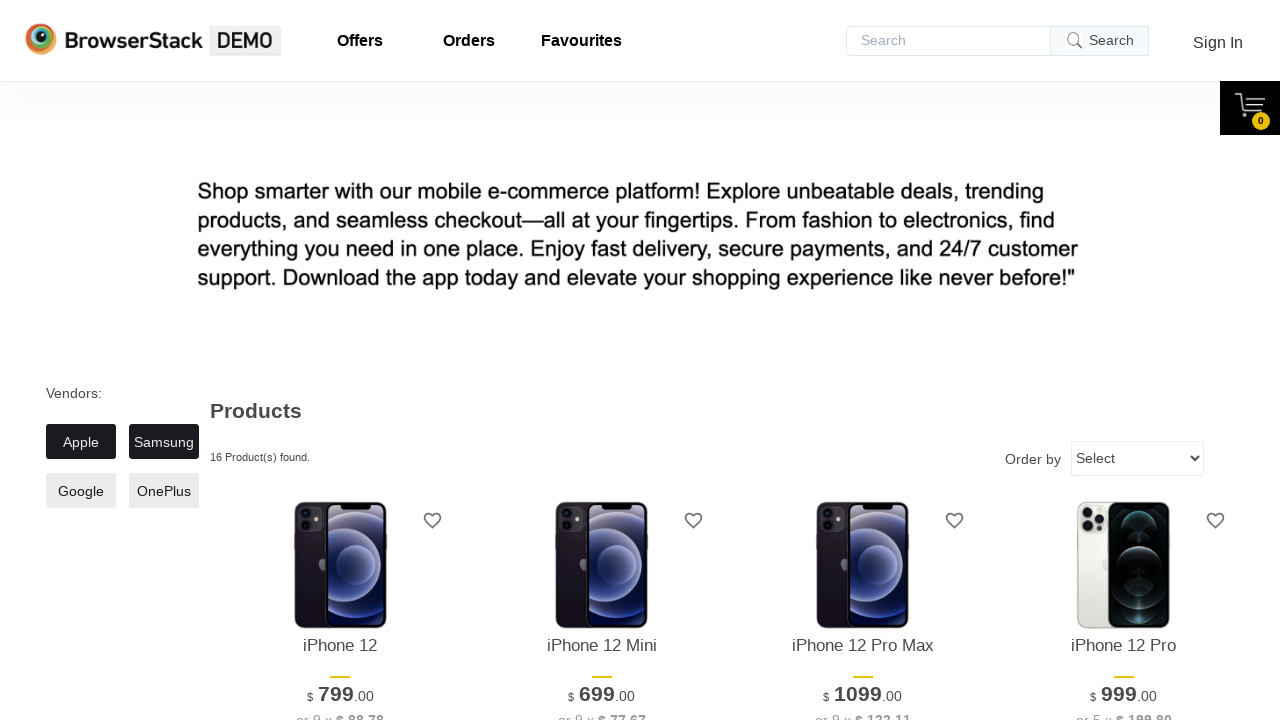

Verified filtered products are displayed (product count changed from 25 to 16 items)
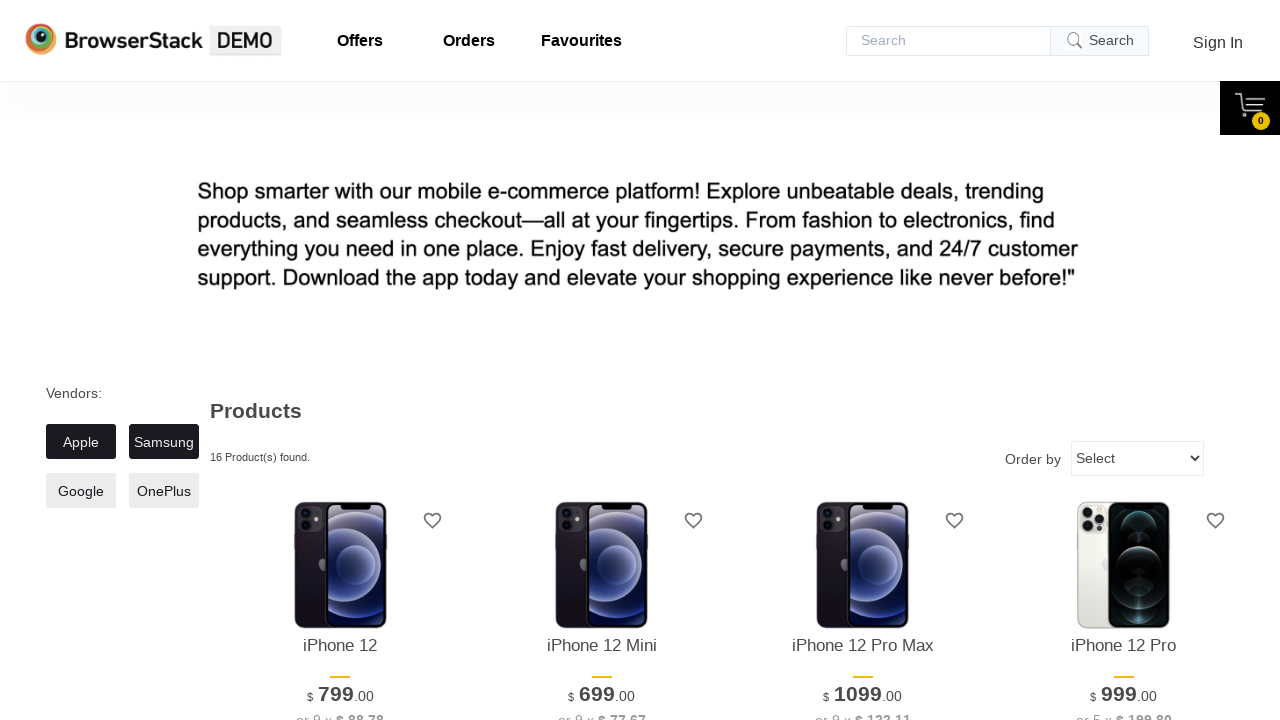

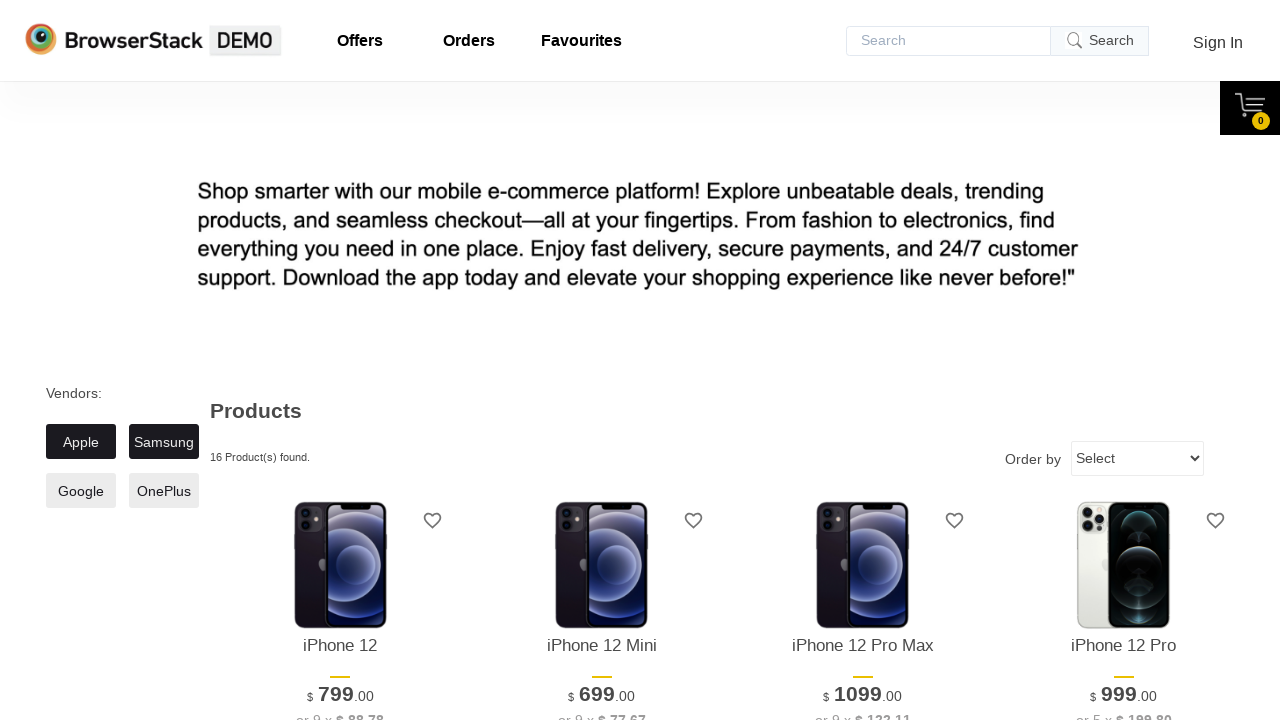